Tests clicking a JavaScript alert button, accepting the alert, and verifying the success message is displayed

Starting URL: https://the-internet.herokuapp.com/javascript_alerts

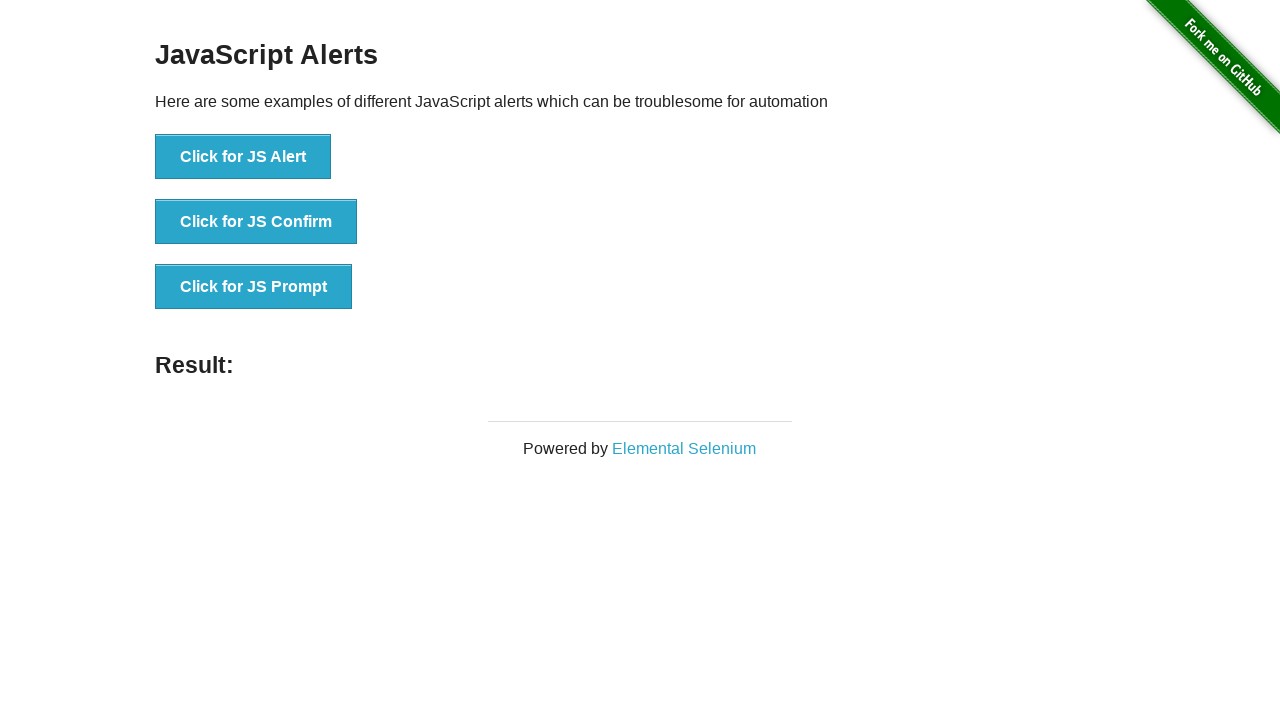

Clicked the JavaScript alert button at (243, 157) on button:has-text('Click for JS Alert')
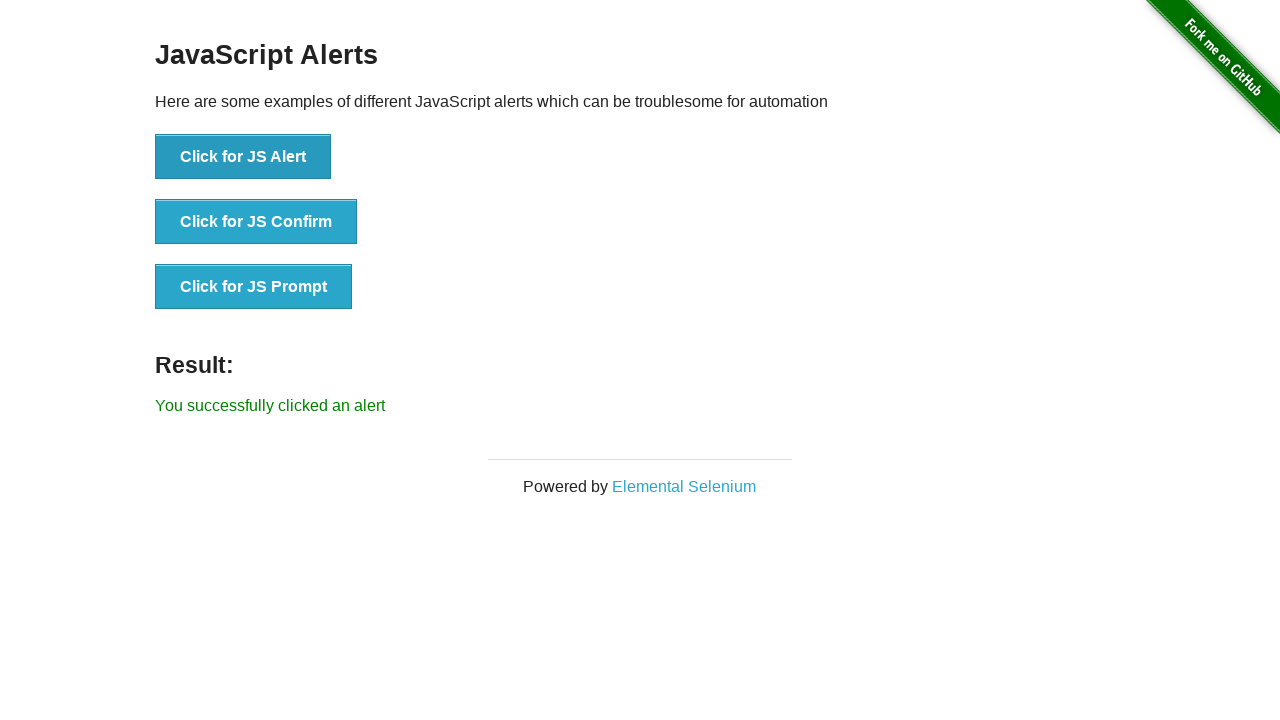

Set up dialog handler to accept the alert
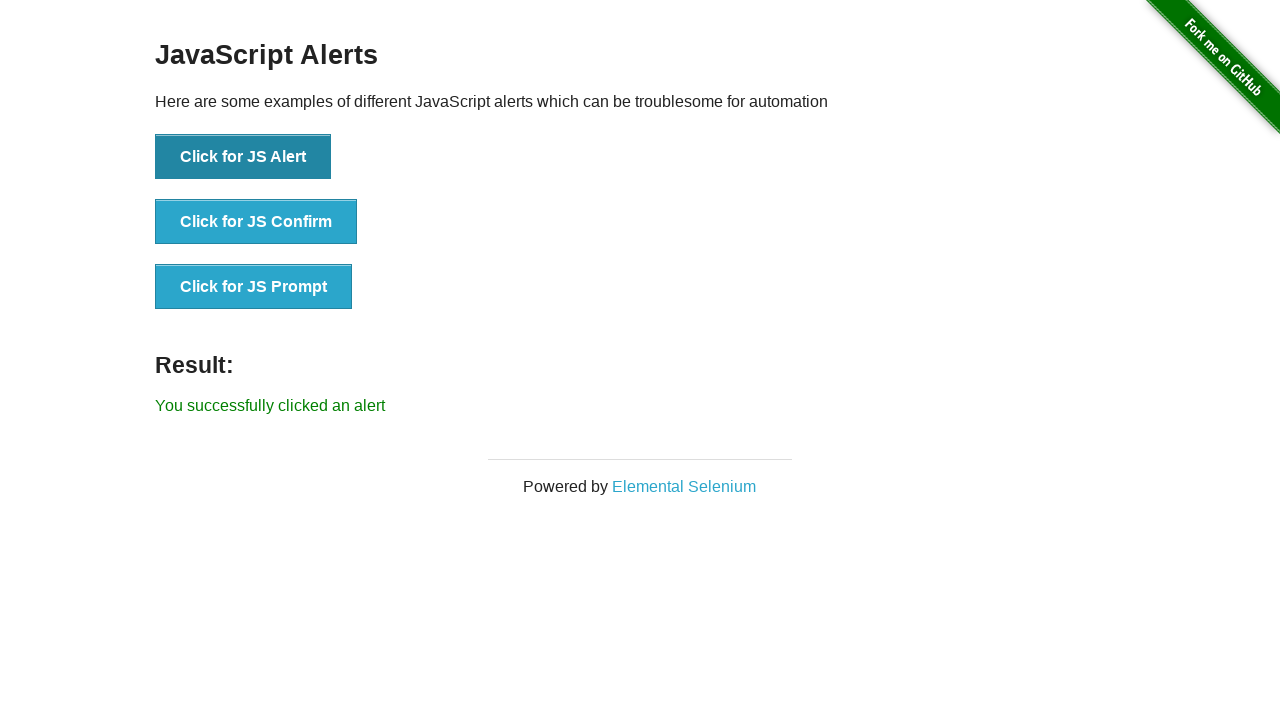

Alert was accepted and result element appeared
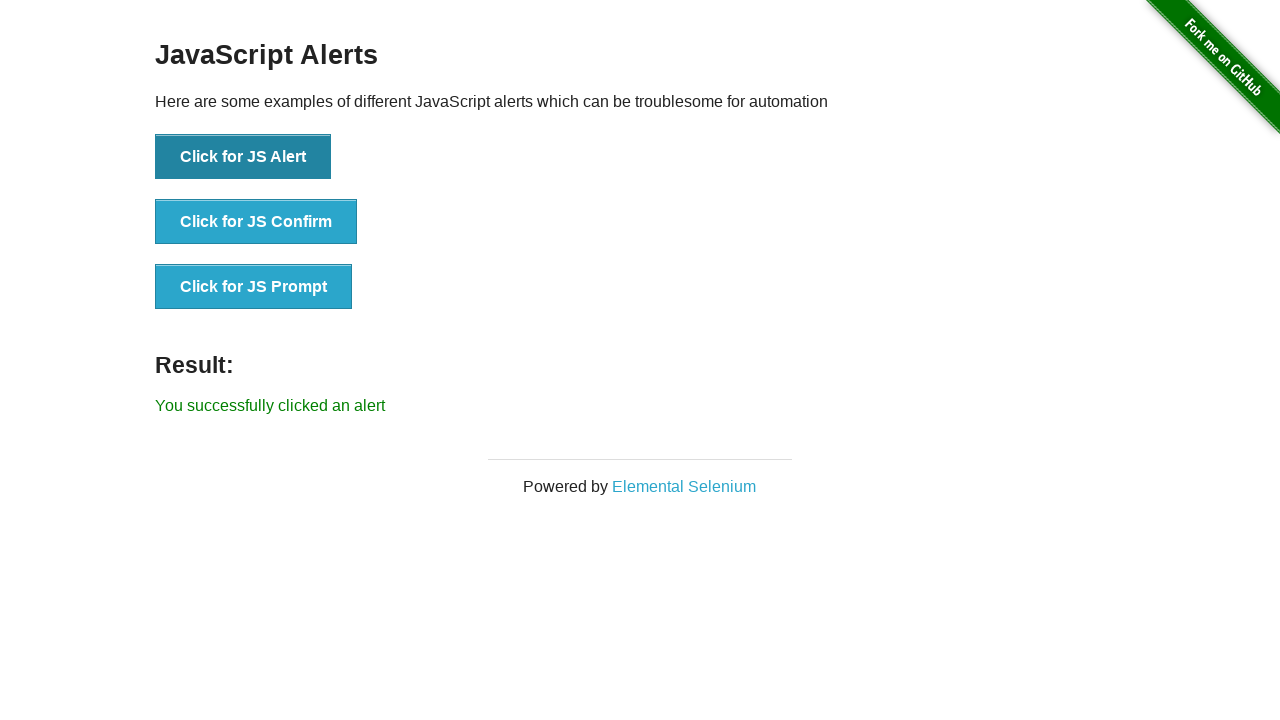

Retrieved result text content
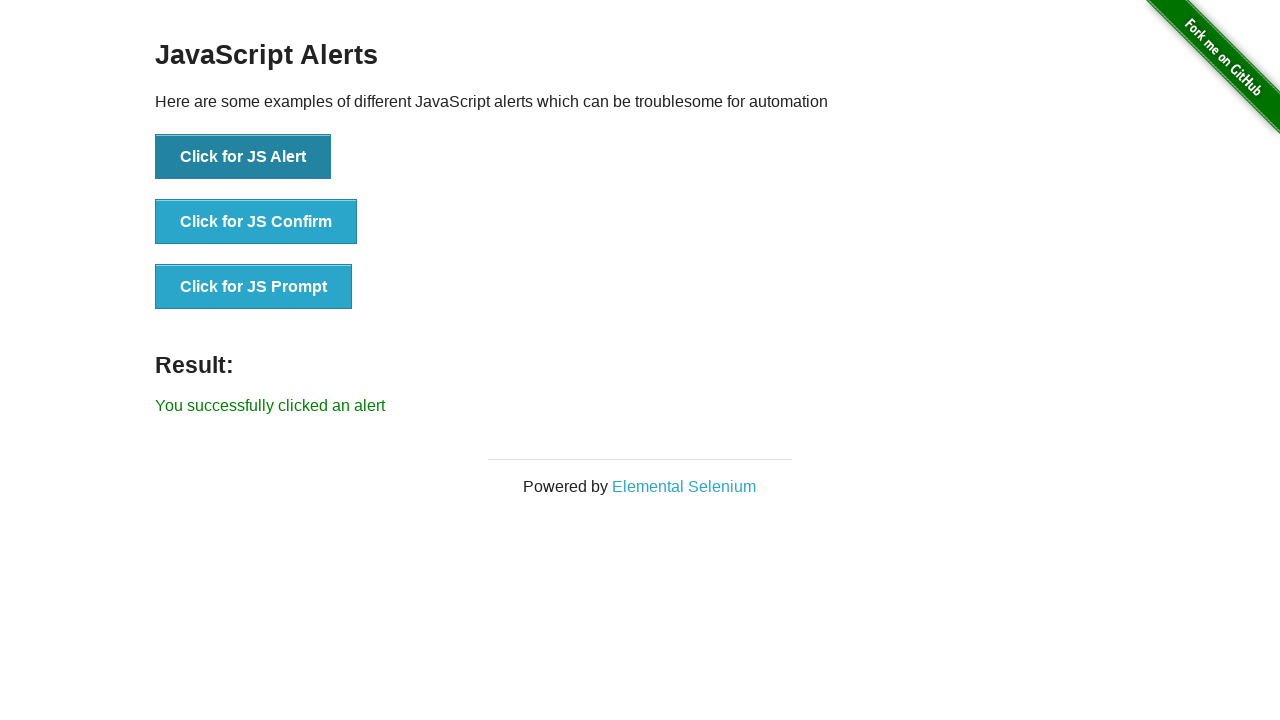

Verified success message is displayed in result
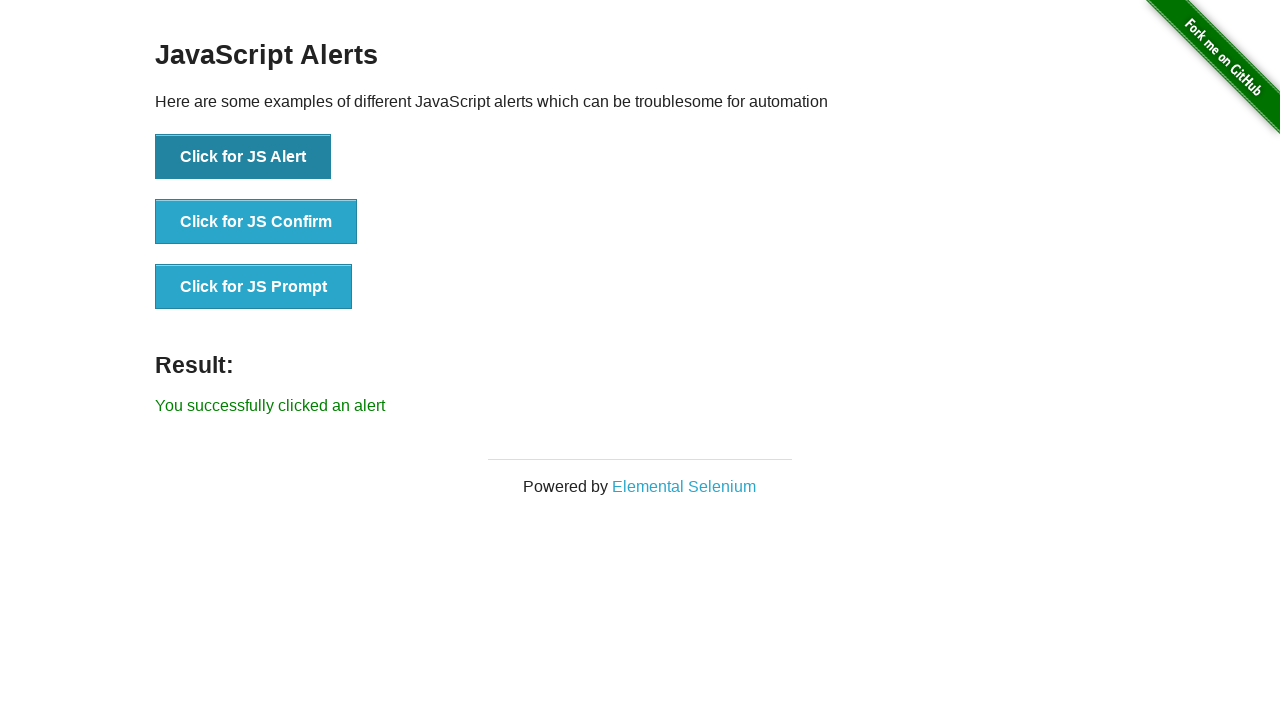

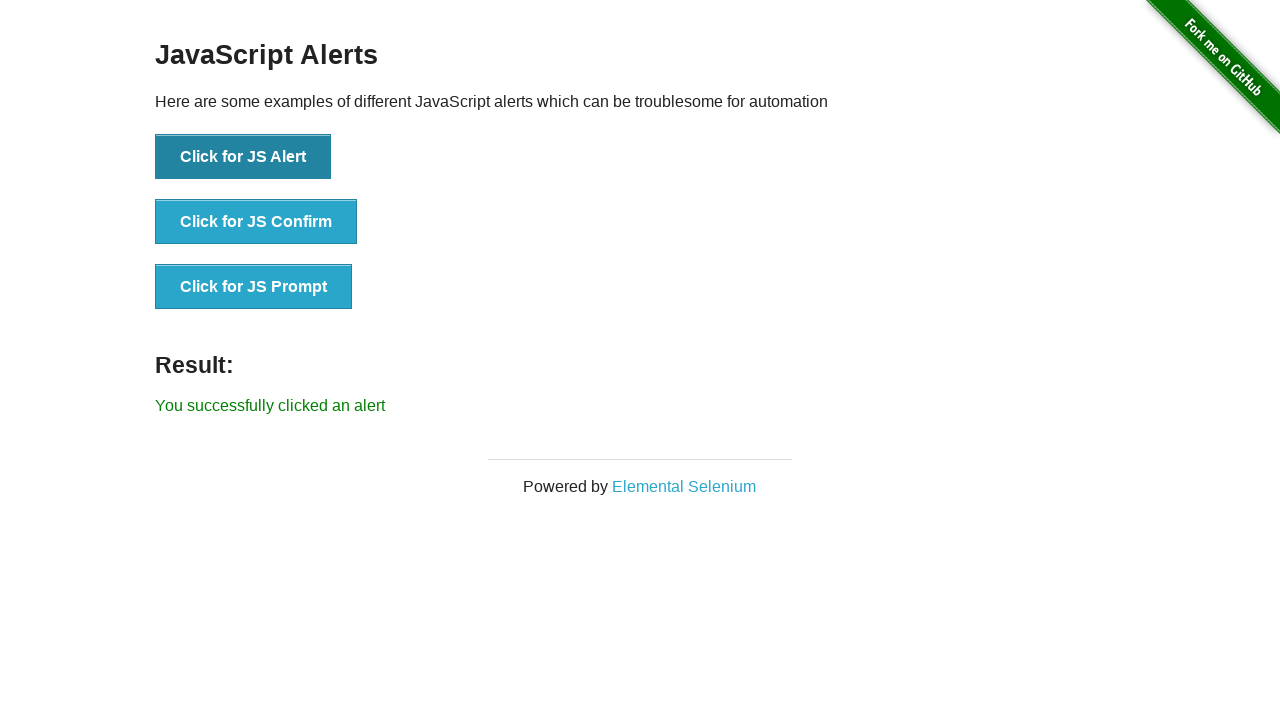